Tests JavaScript Confirm dialog by clicking the confirm button, dismissing the alert, and verifying the result shows cancellation

Starting URL: http://the-internet.herokuapp.com/javascript_alerts

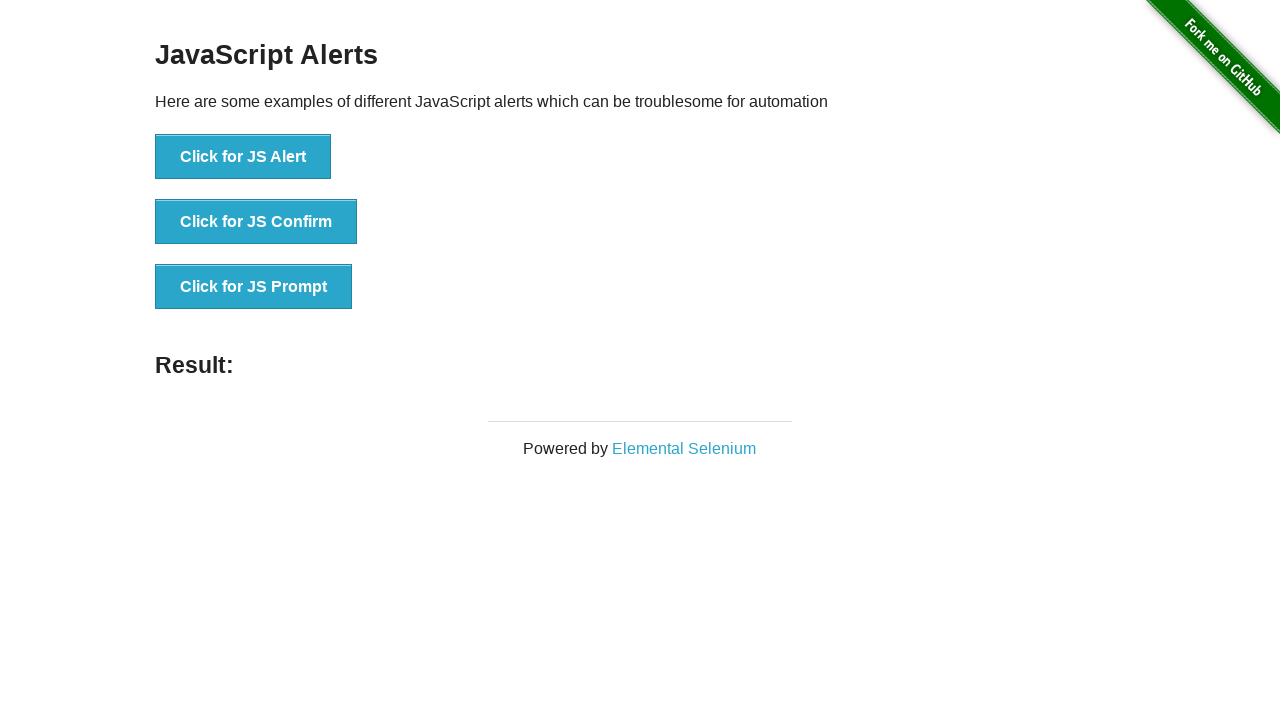

Set up dialog handler to dismiss confirm dialogs
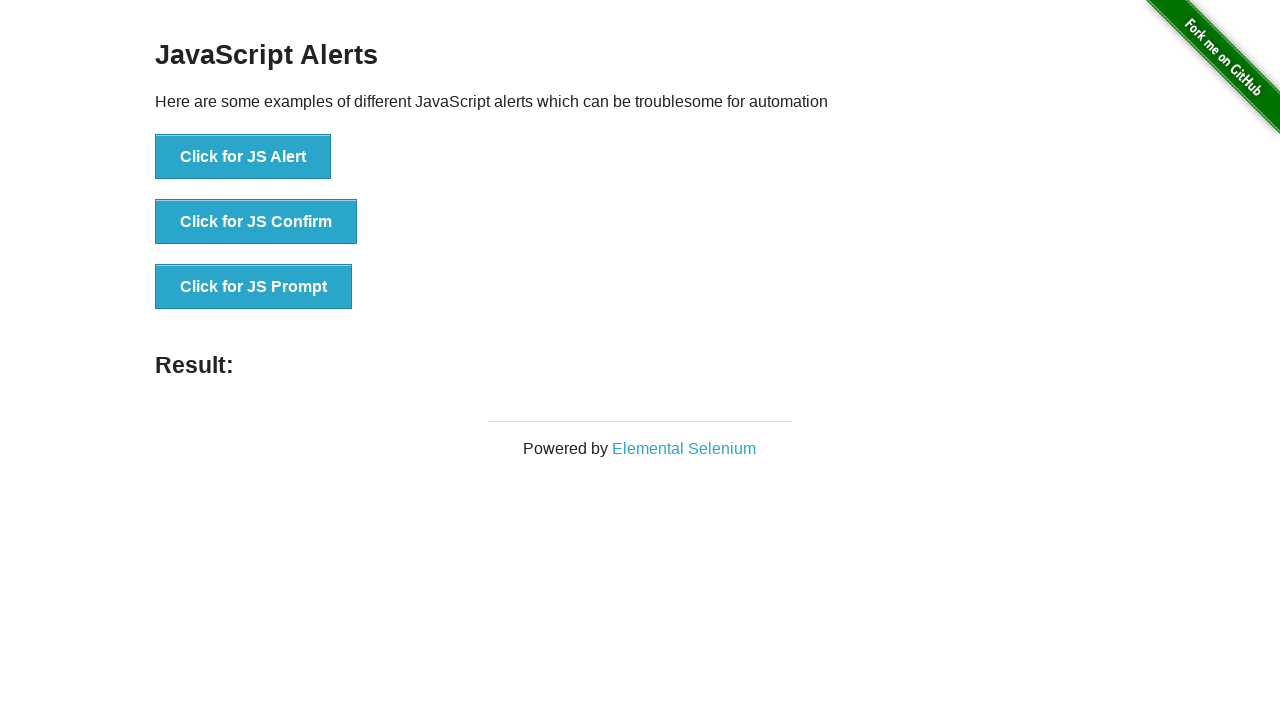

Clicked the JavaScript Confirm button at (256, 222) on xpath=//button[@onclick='jsConfirm()']
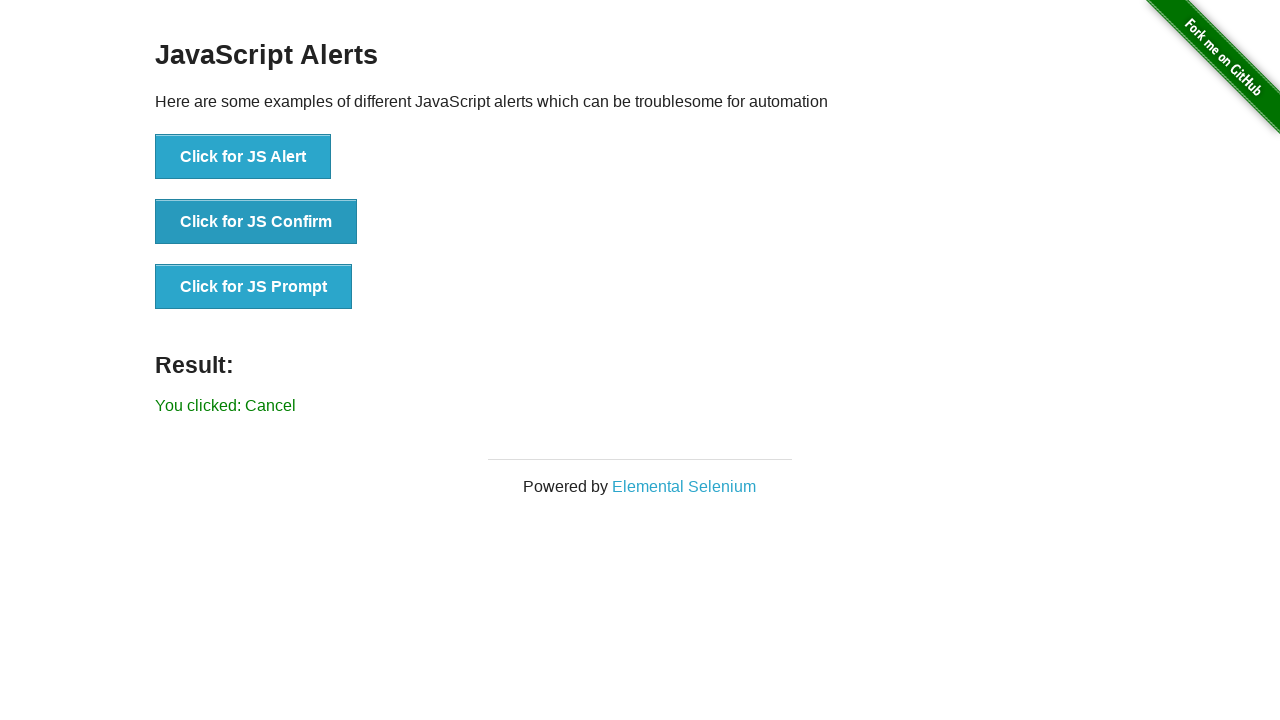

Confirmed result element loaded after dismissing confirm dialog
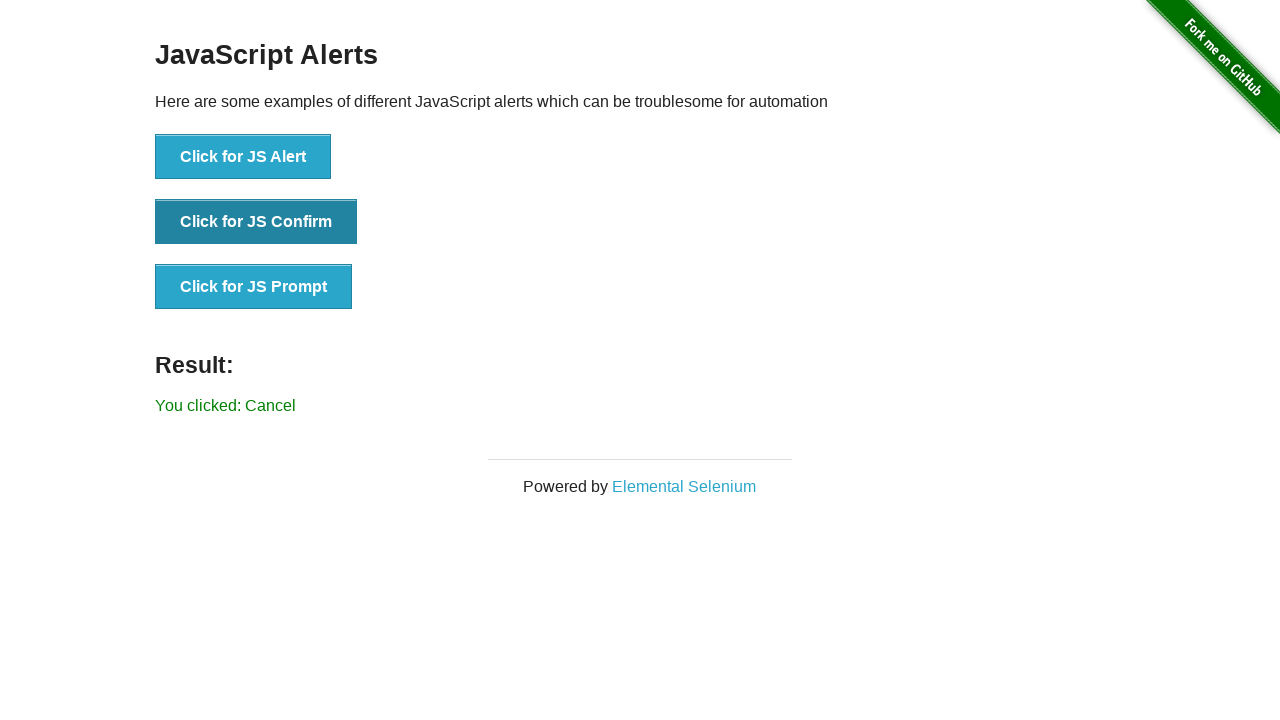

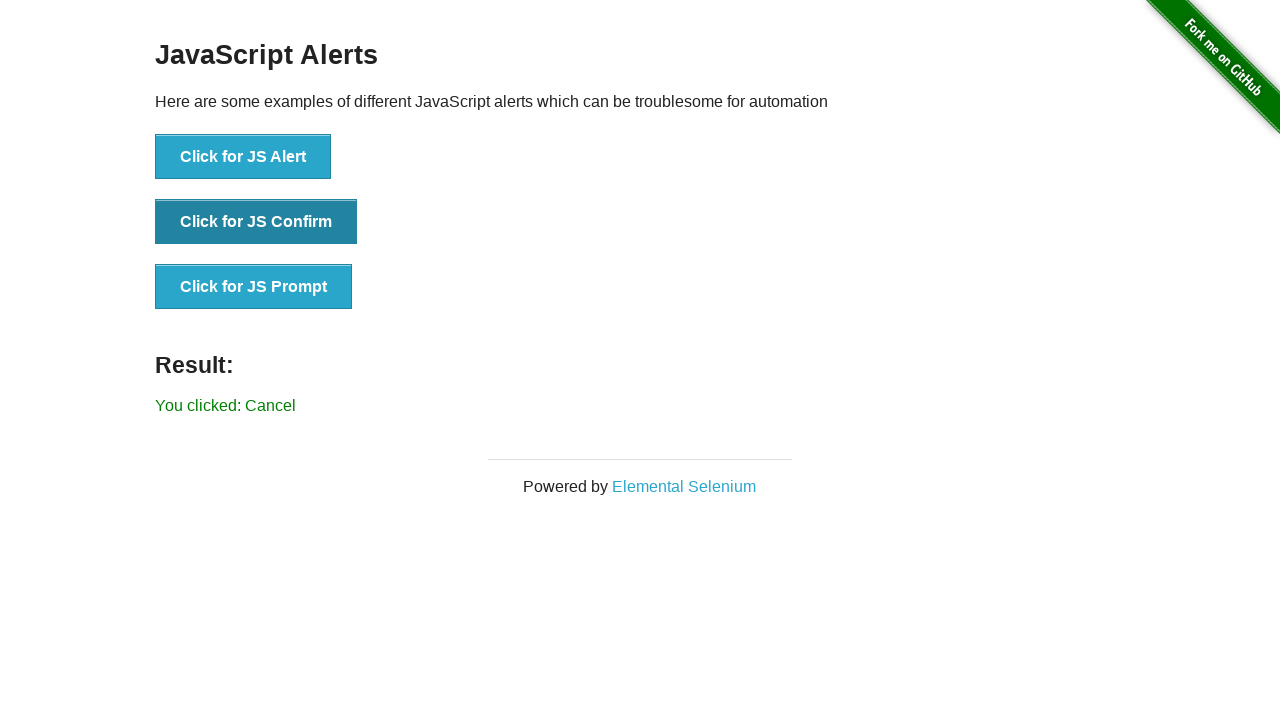